Tests the Contact Us functionality by navigating to the contact page, filling in name, email, phone, and message fields, then submitting the form and verifying the confirmation message.

Starting URL: https://parabank.parasoft.com/

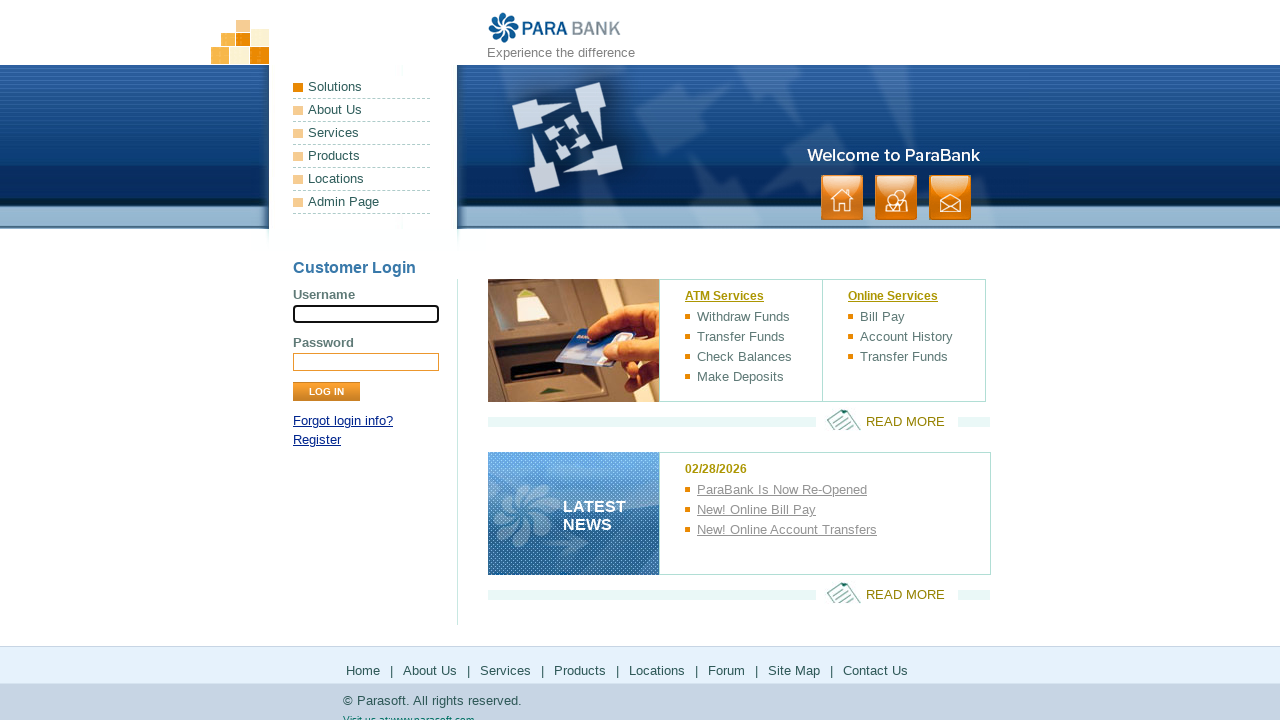

Clicked on Contact Us link at (950, 198) on a:has-text('contact')
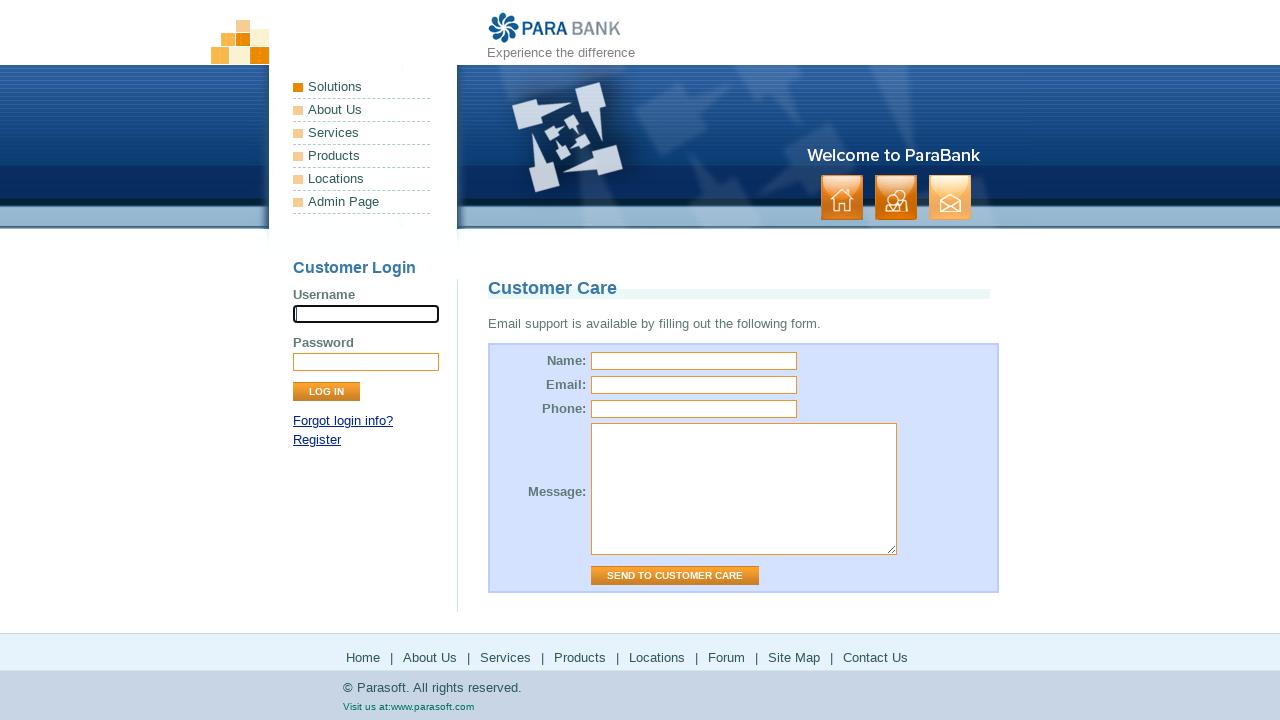

Customer Care page loaded
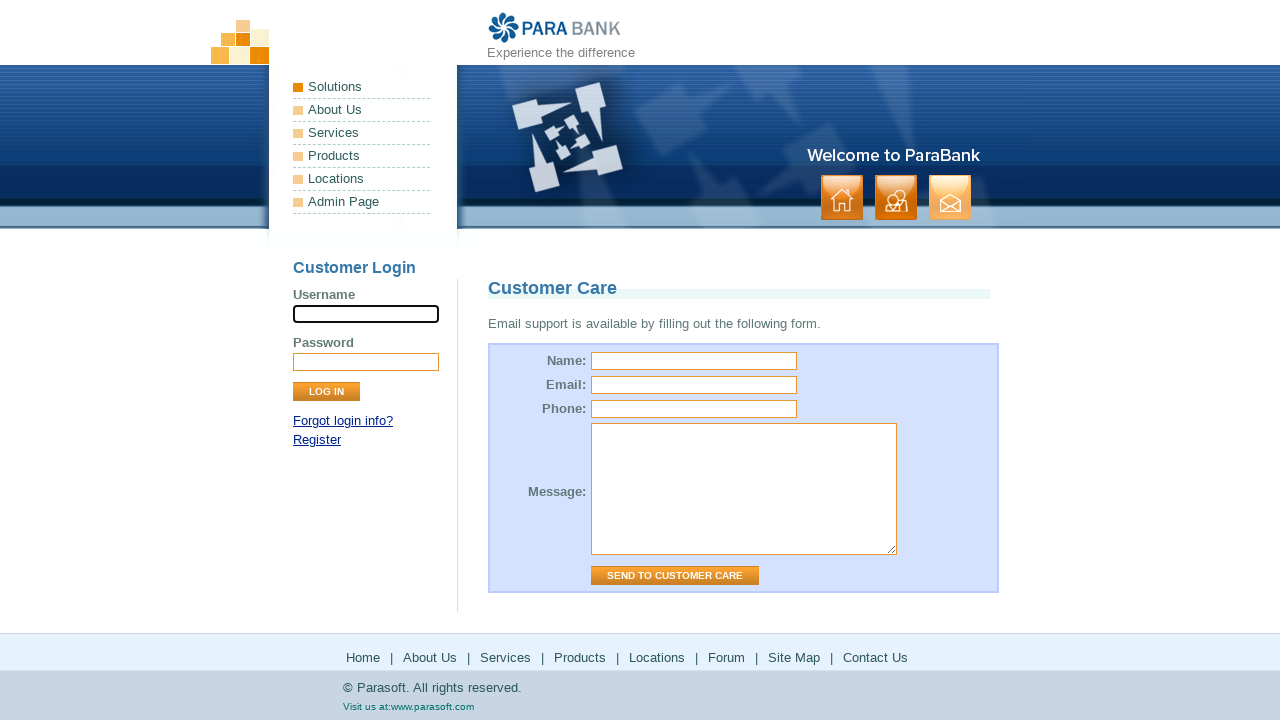

Filled name field with 'TestUser1' on input[name='name']
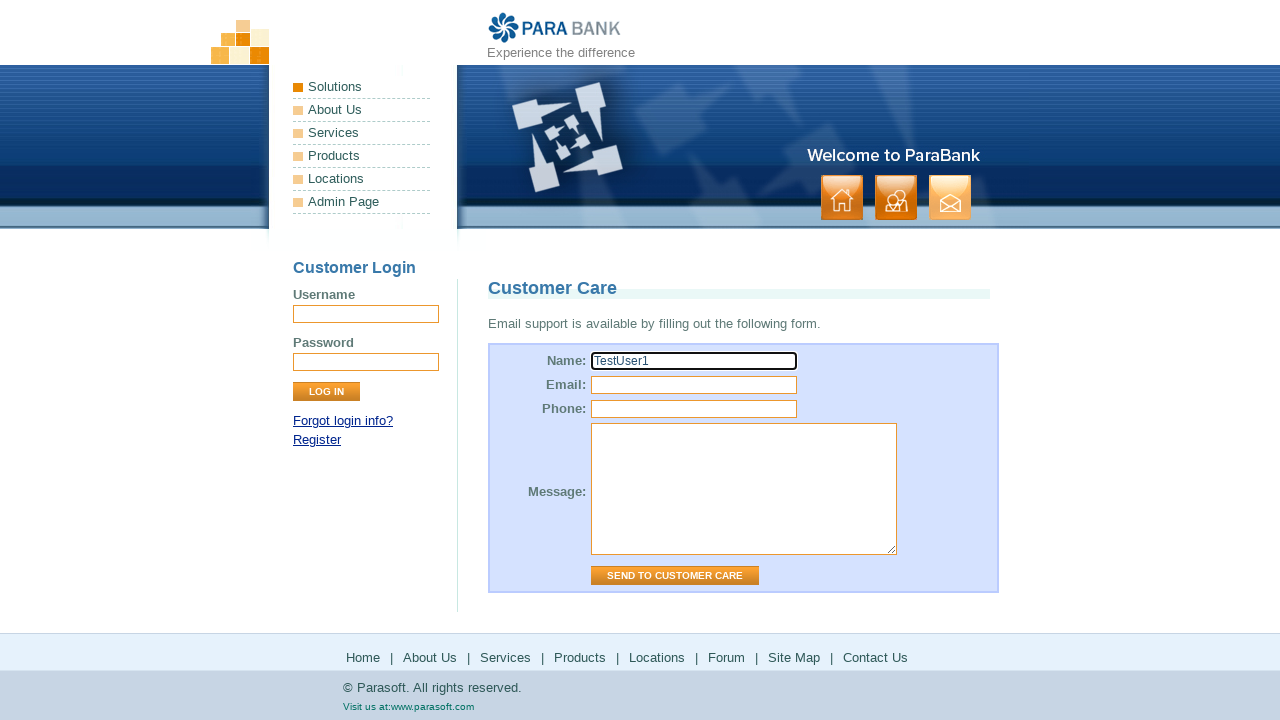

Filled email field with 'example@example.com' on input[name='email']
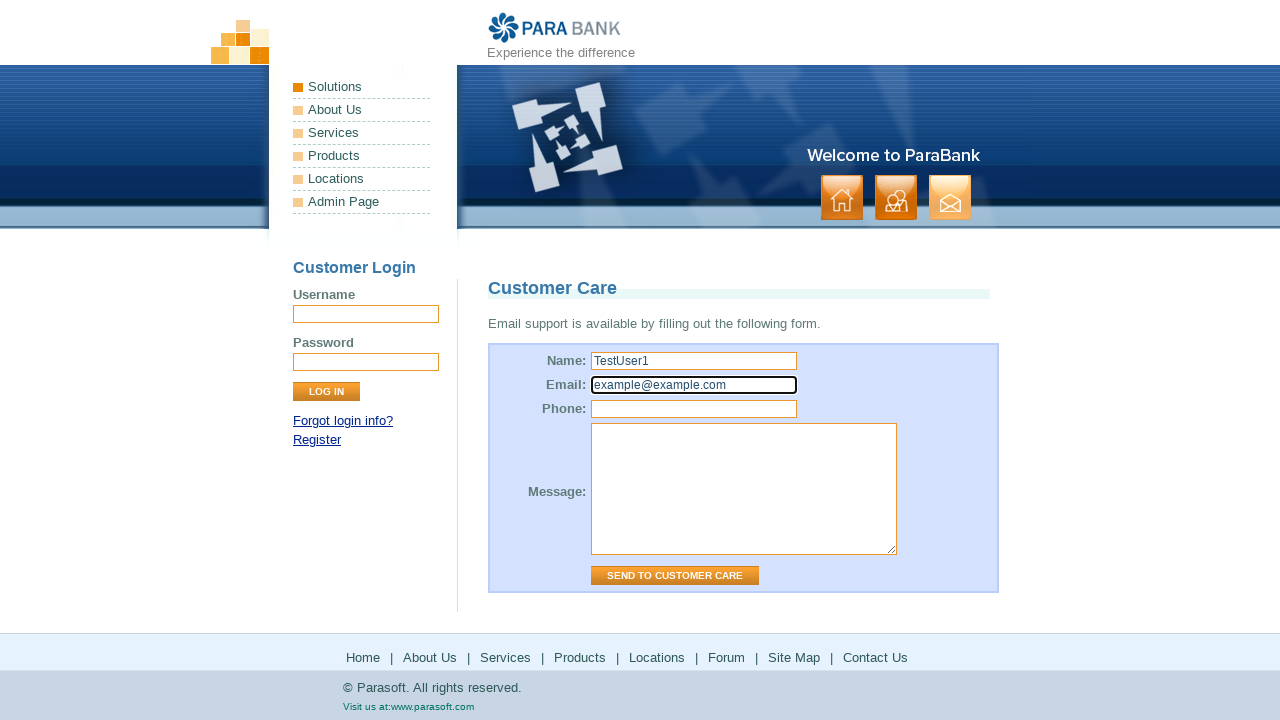

Filled phone field with '111111111' on input[name='phone']
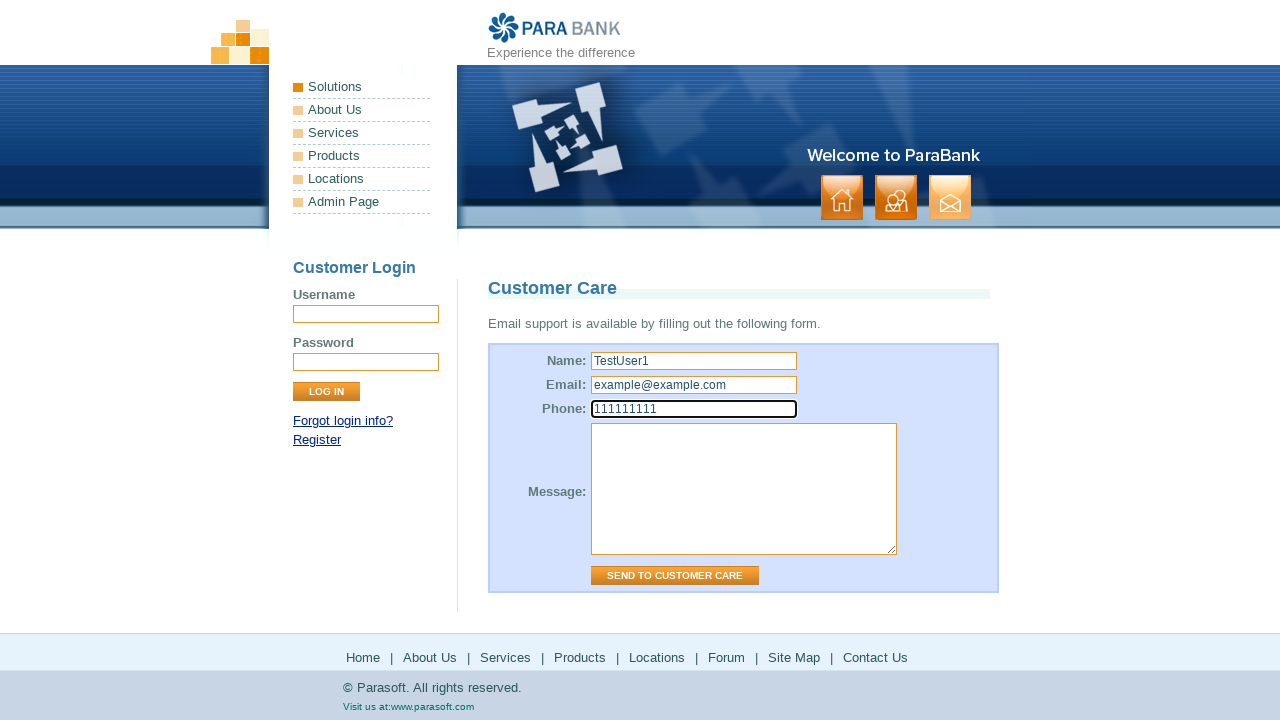

Filled message field with 'Text' on textarea[name='message']
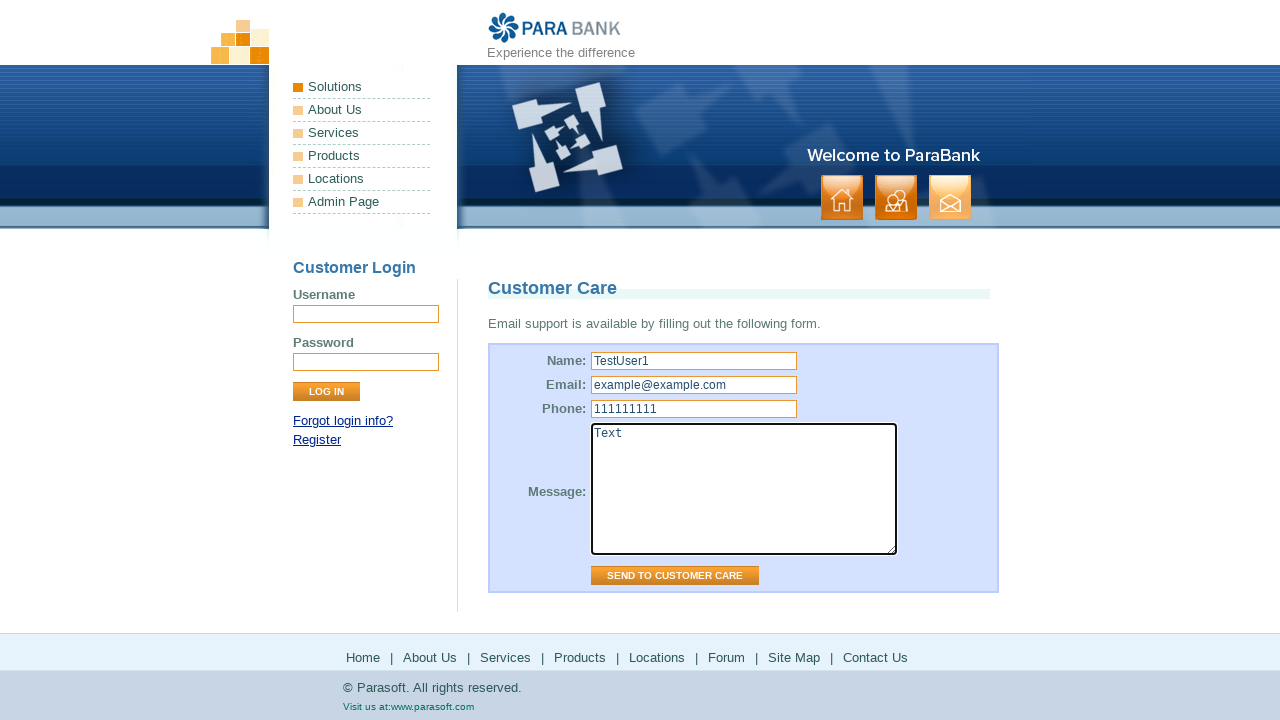

Clicked submit button at (675, 576) on #contactForm input.button
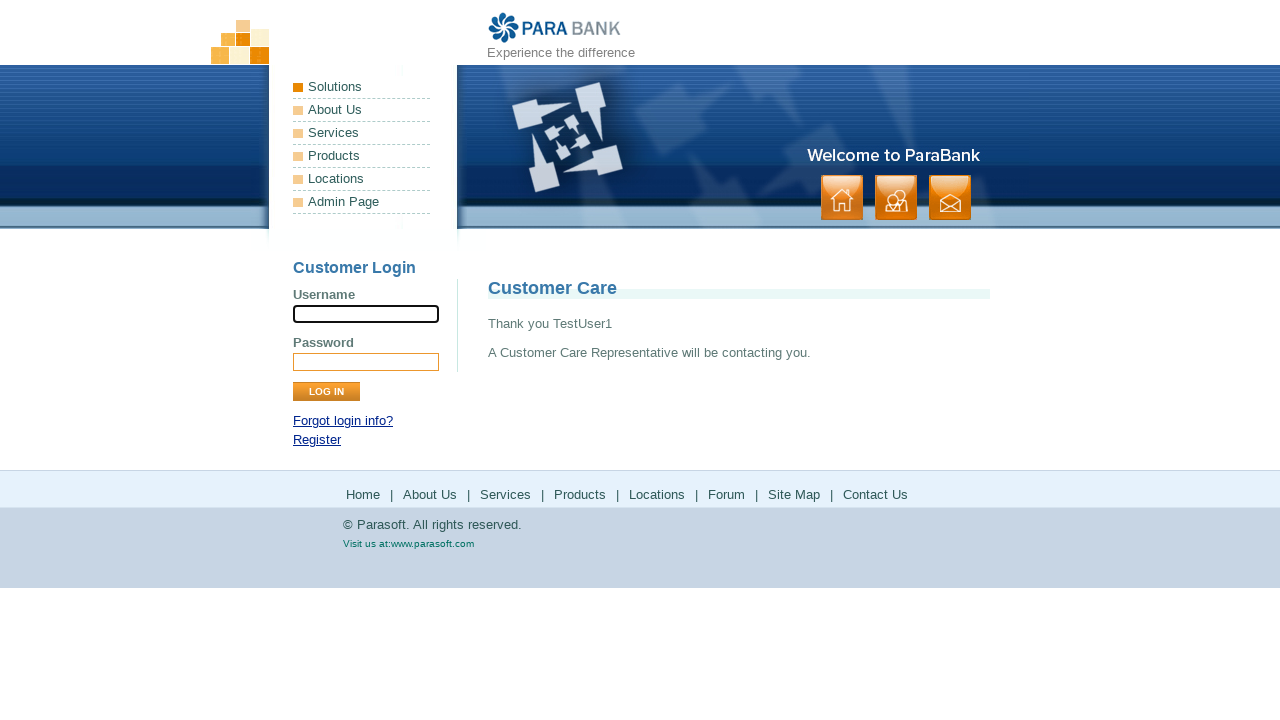

Contact form submission confirmed with 'Thank you' message
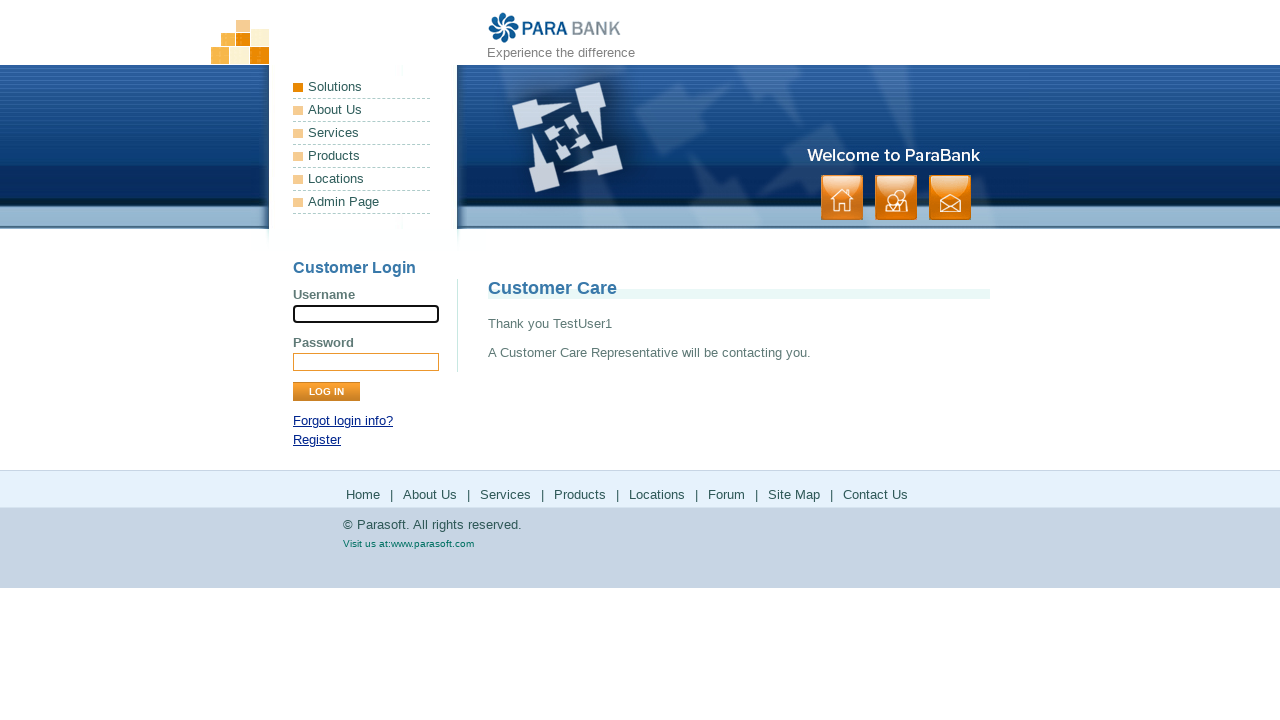

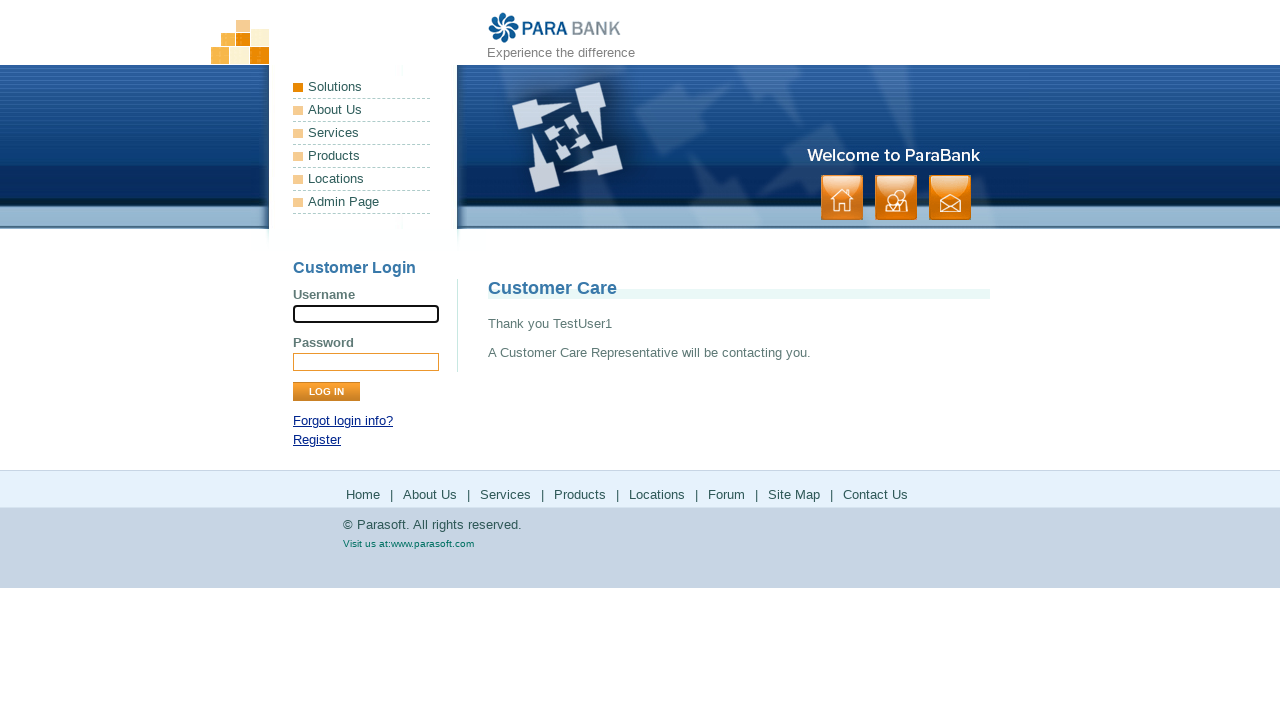